Tests user registration functionality by filling out the registration form with personal details including name, email, phone, password, accepting terms, and submitting the form

Starting URL: https://naveenautomationlabs.com/opencart/index.php?route=account/register

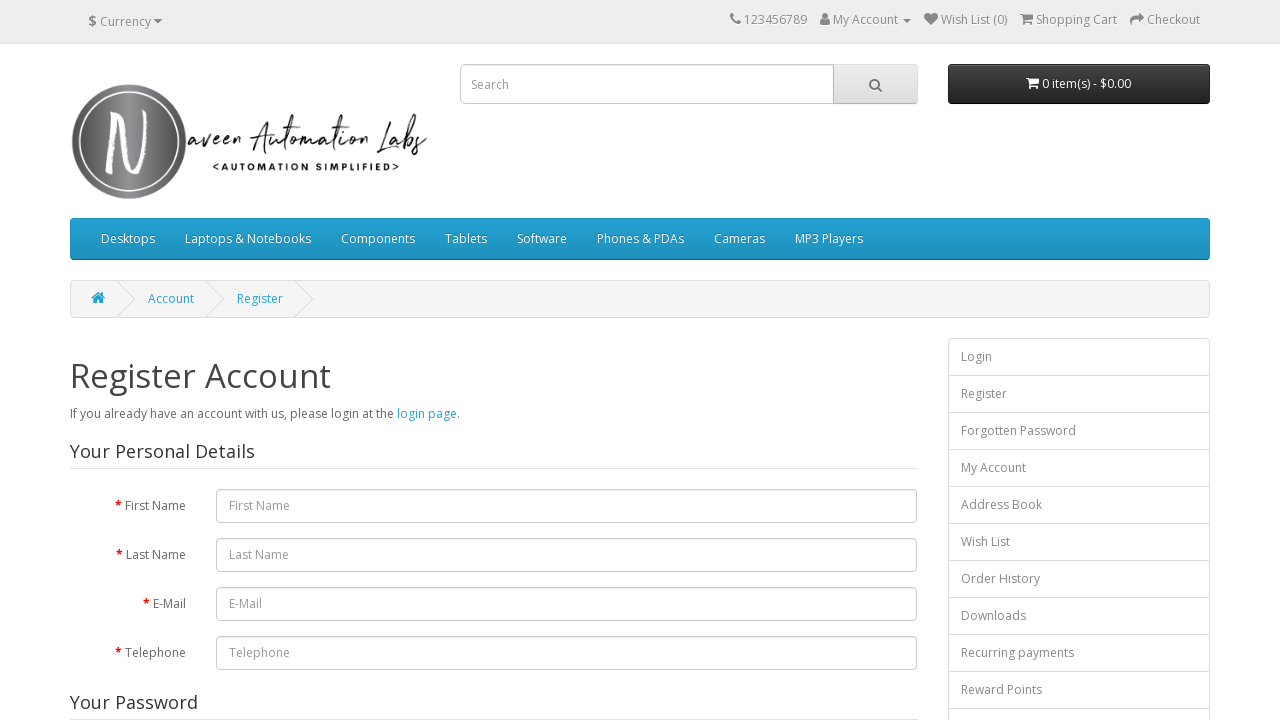

Filled first name field with 'JohnTest' on #input-firstname
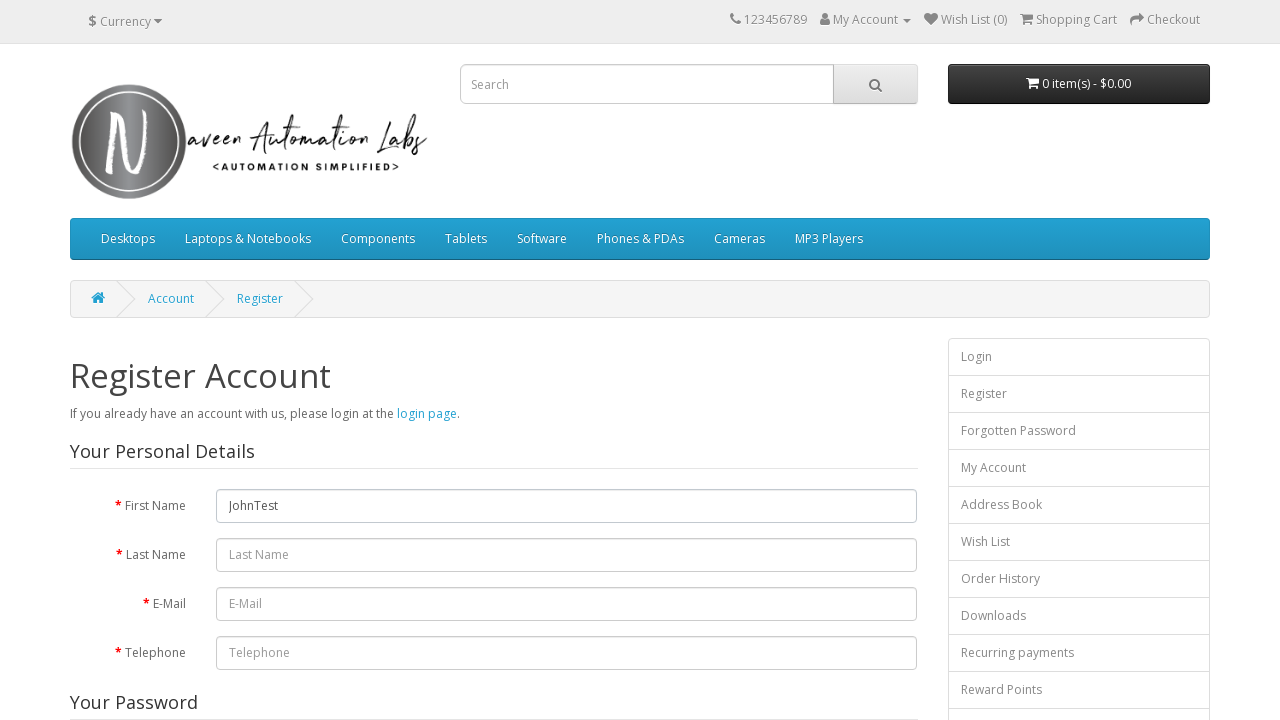

Filled last name field with 'DoeUser' on #input-lastname
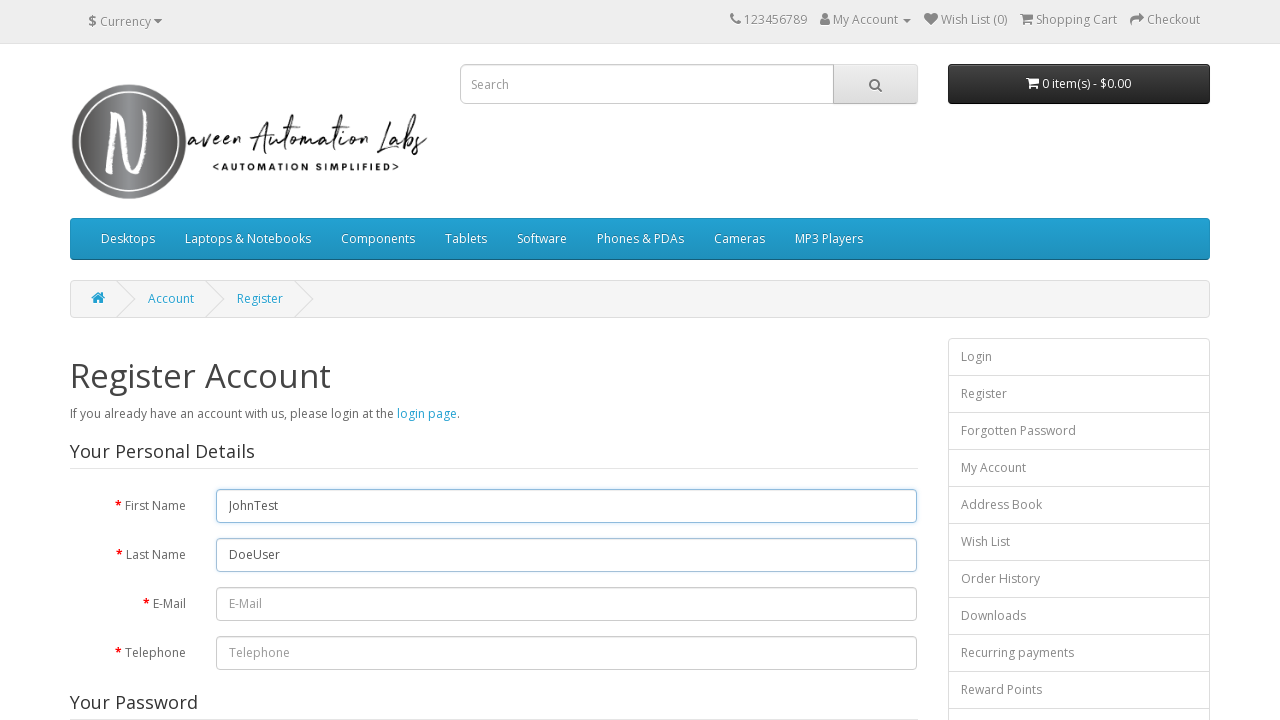

Filled email field with 'johndoe_test_8472@example.com' on #input-email
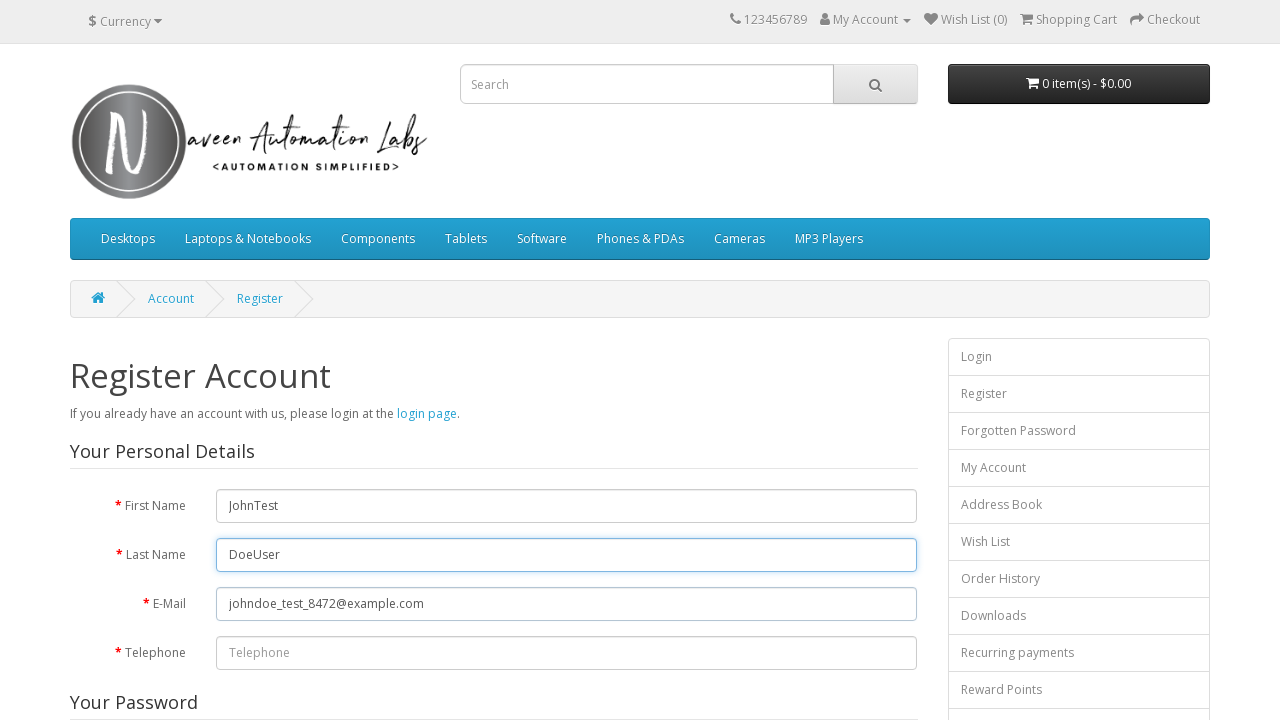

Filled telephone field with '5551234567' on #input-telephone
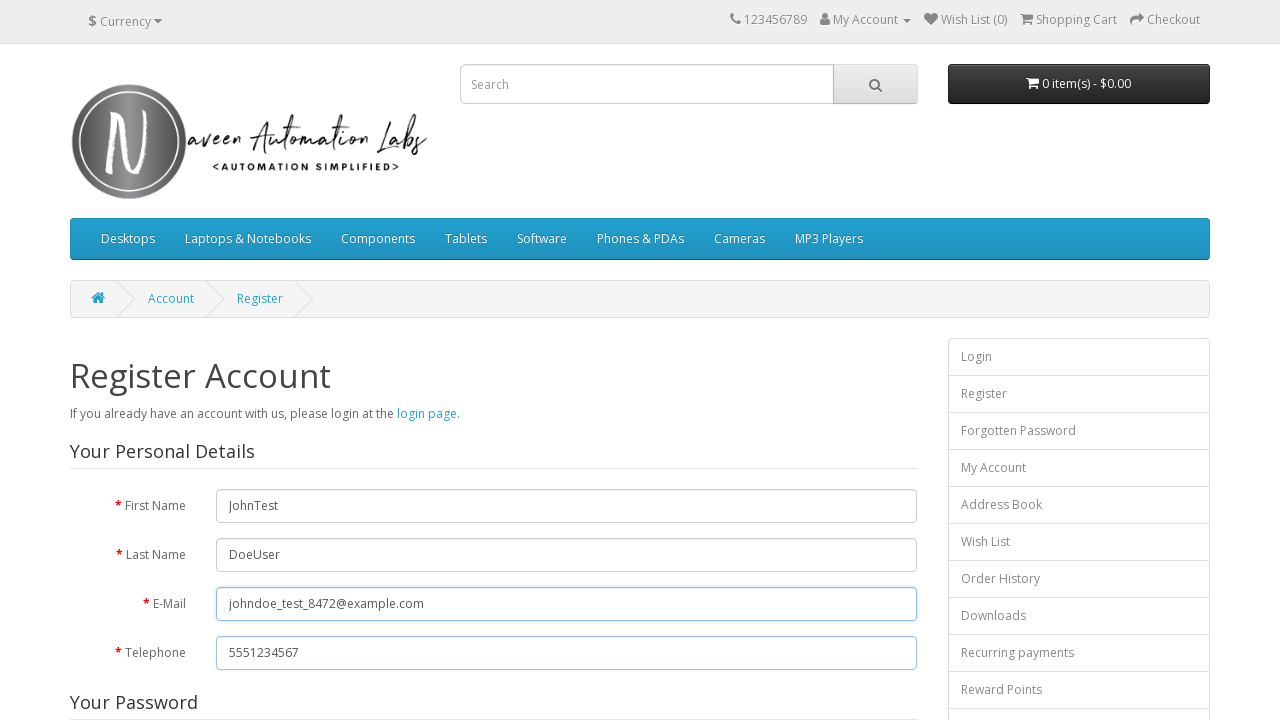

Filled password field with 'TestPass123!' on #input-password
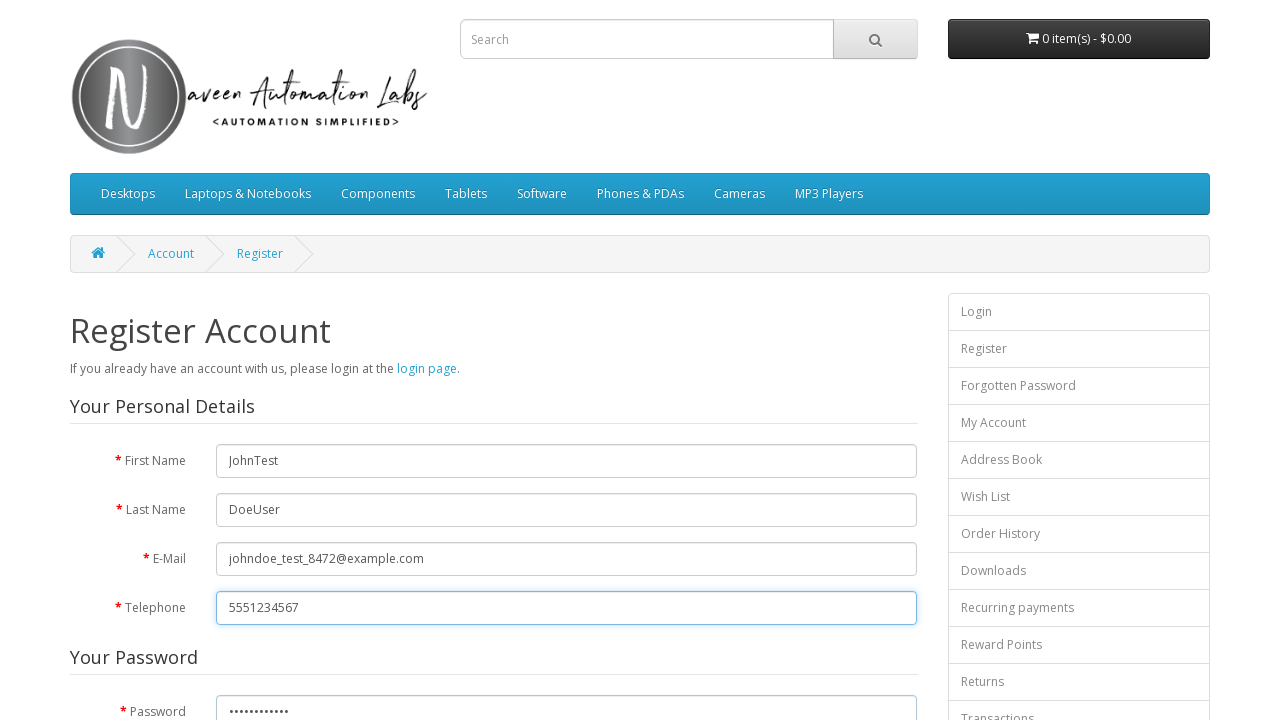

Filled confirm password field with 'TestPass123!' on #input-confirm
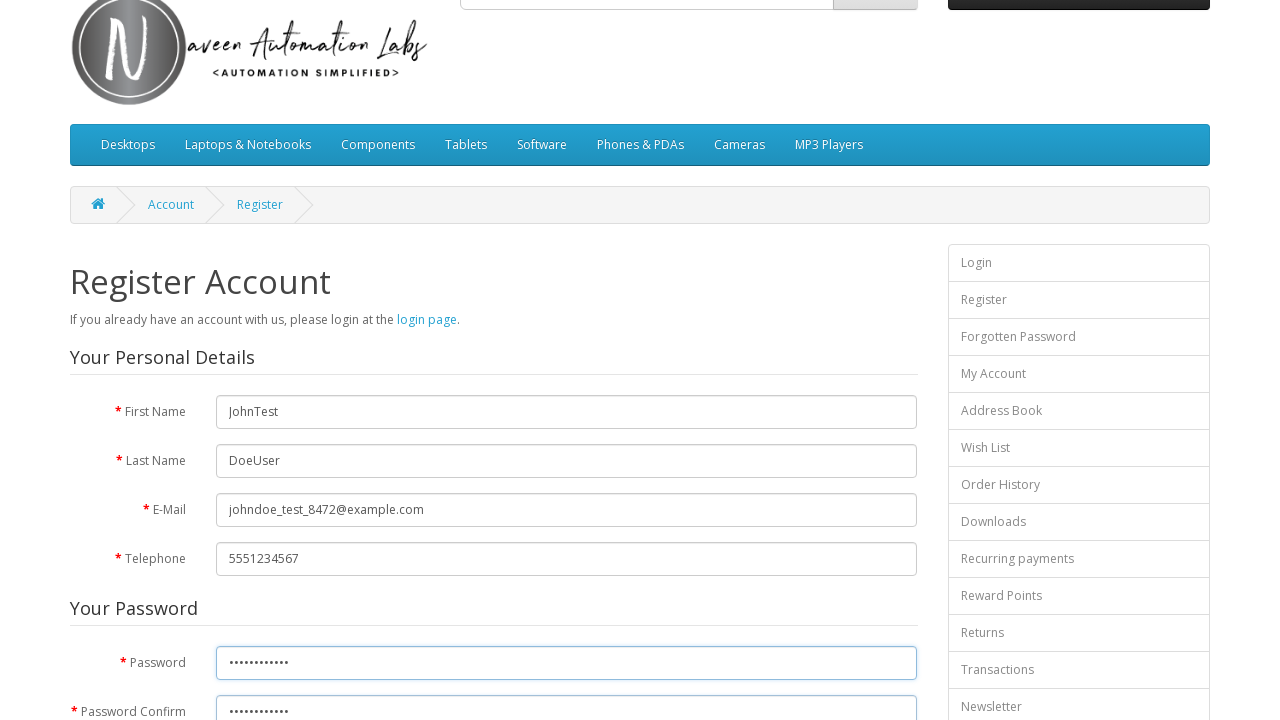

Checked the agree to terms checkbox at (825, 424) on input[name='agree']
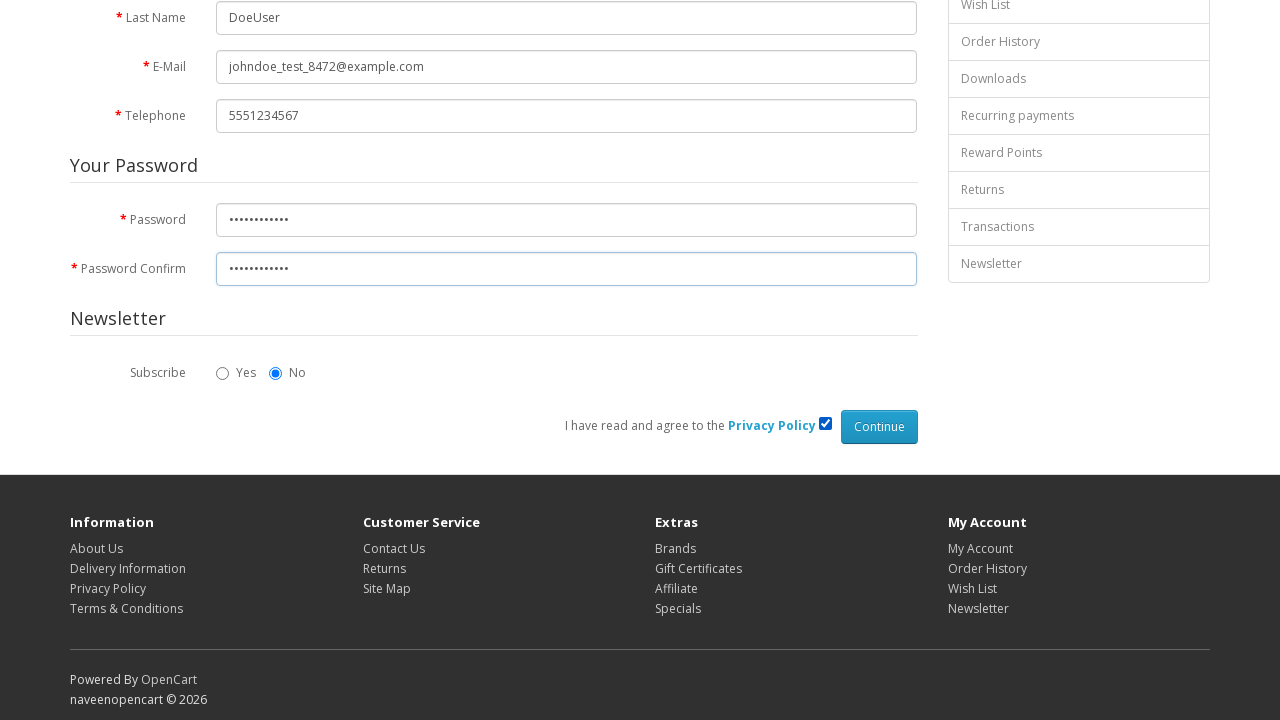

Clicked Continue button to submit registration form at (879, 427) on input[value='Continue']
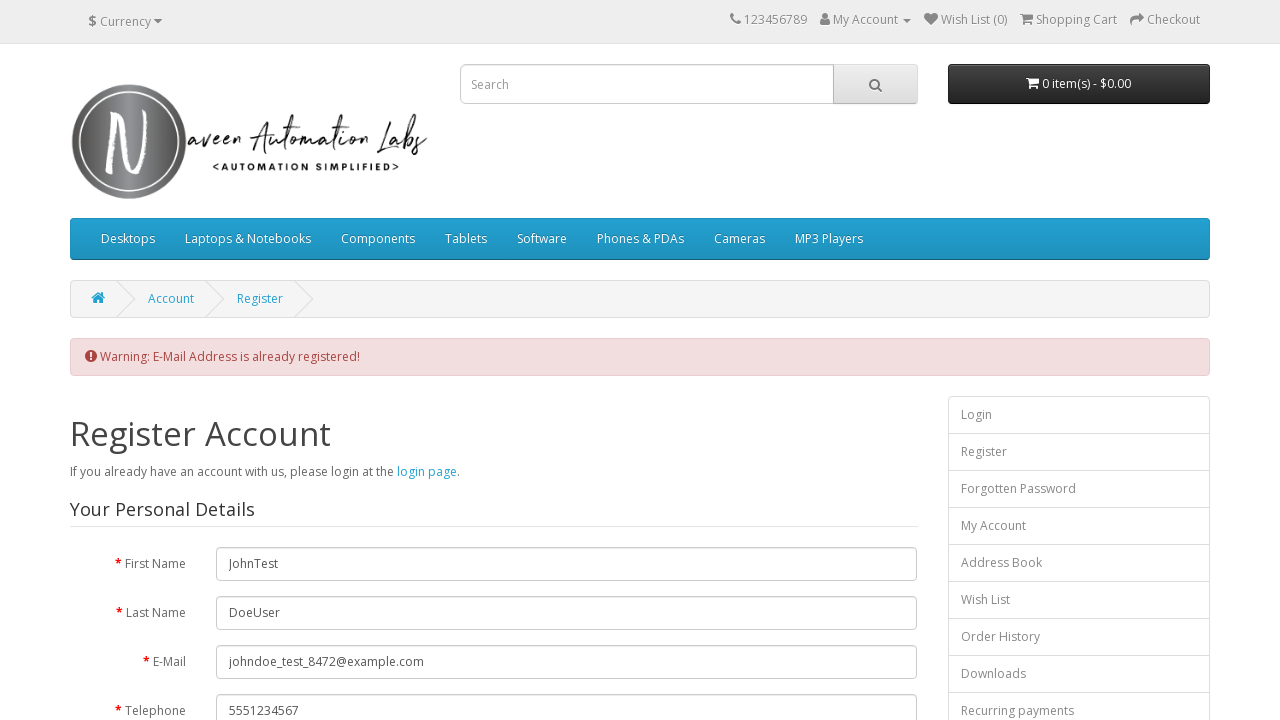

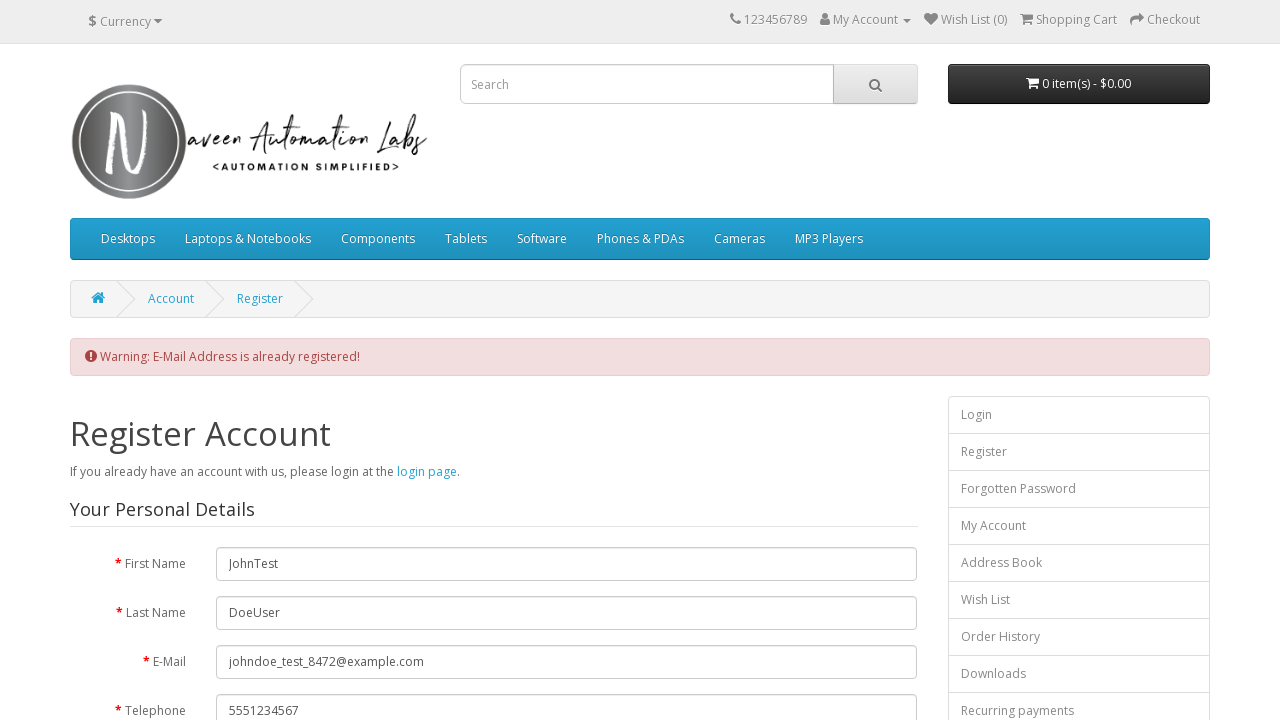